Tests JavaScript execution capabilities by scrolling the page and retrieving document URL and title from a practice page

Starting URL: https://selectorshub.com/xpath-practice-page/

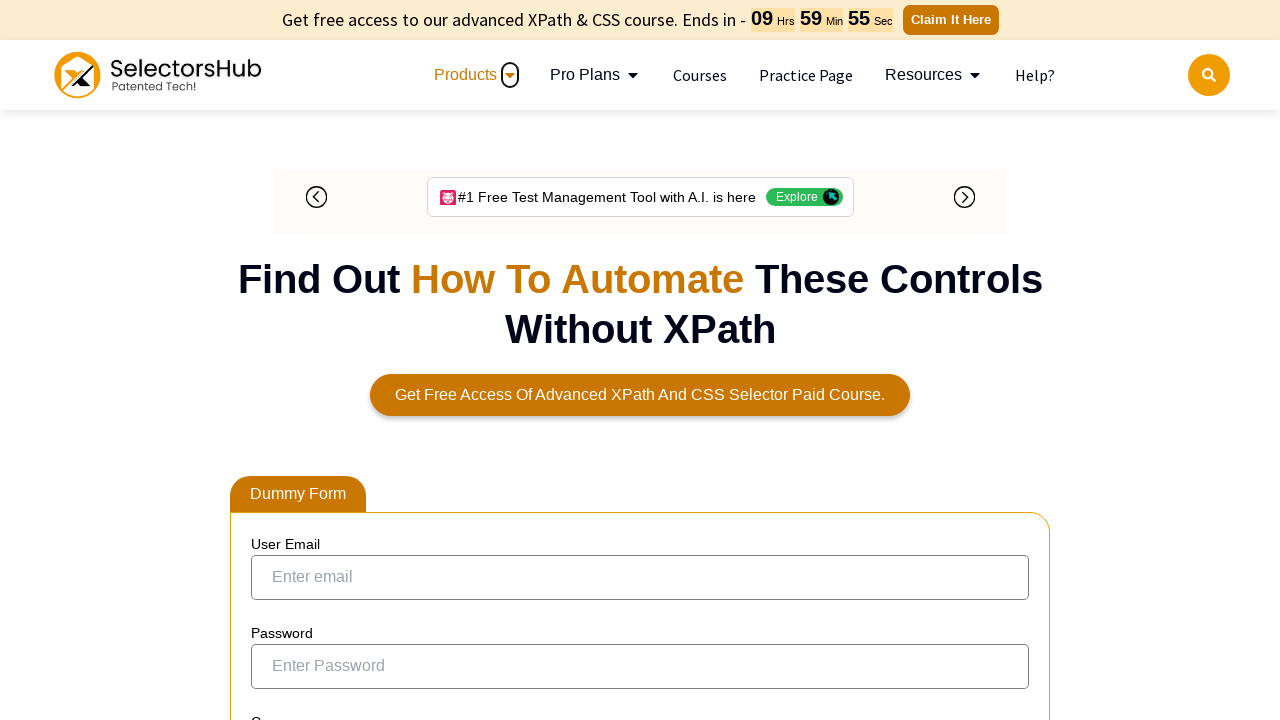

Scrolled page down by 500 pixels
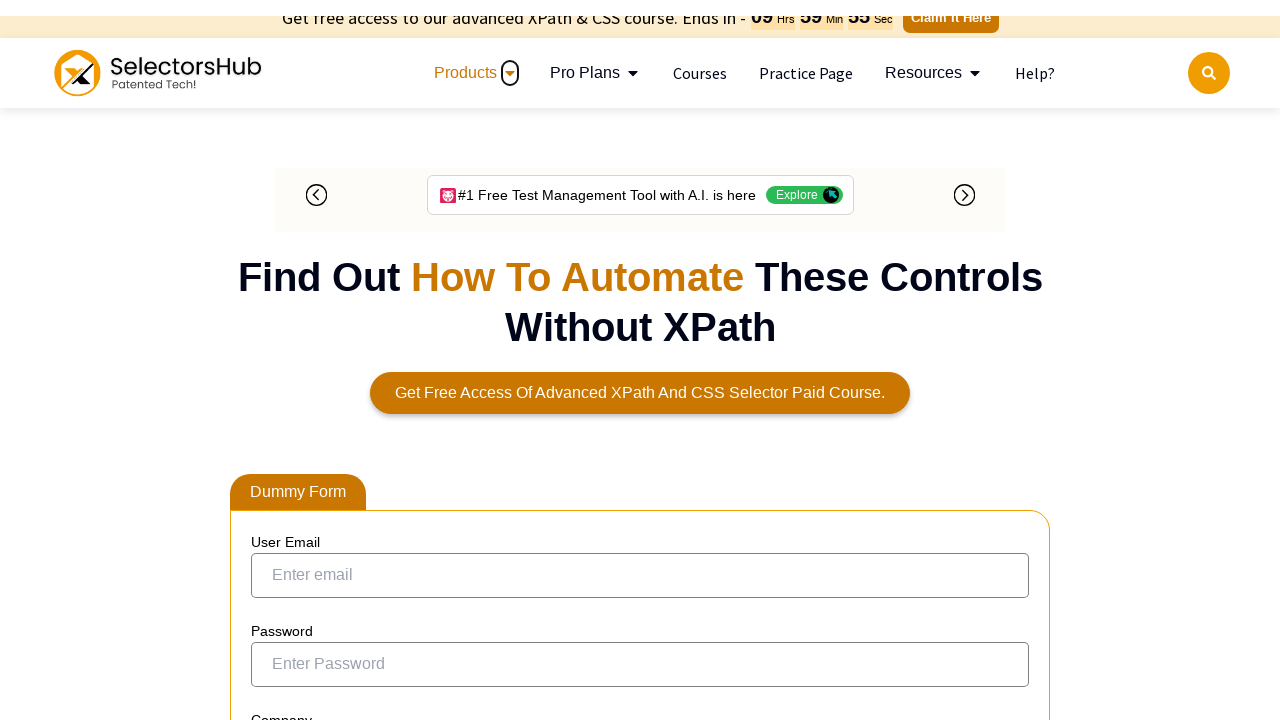

Retrieved document URL: https://selectorshub.com/xpath-practice-page/
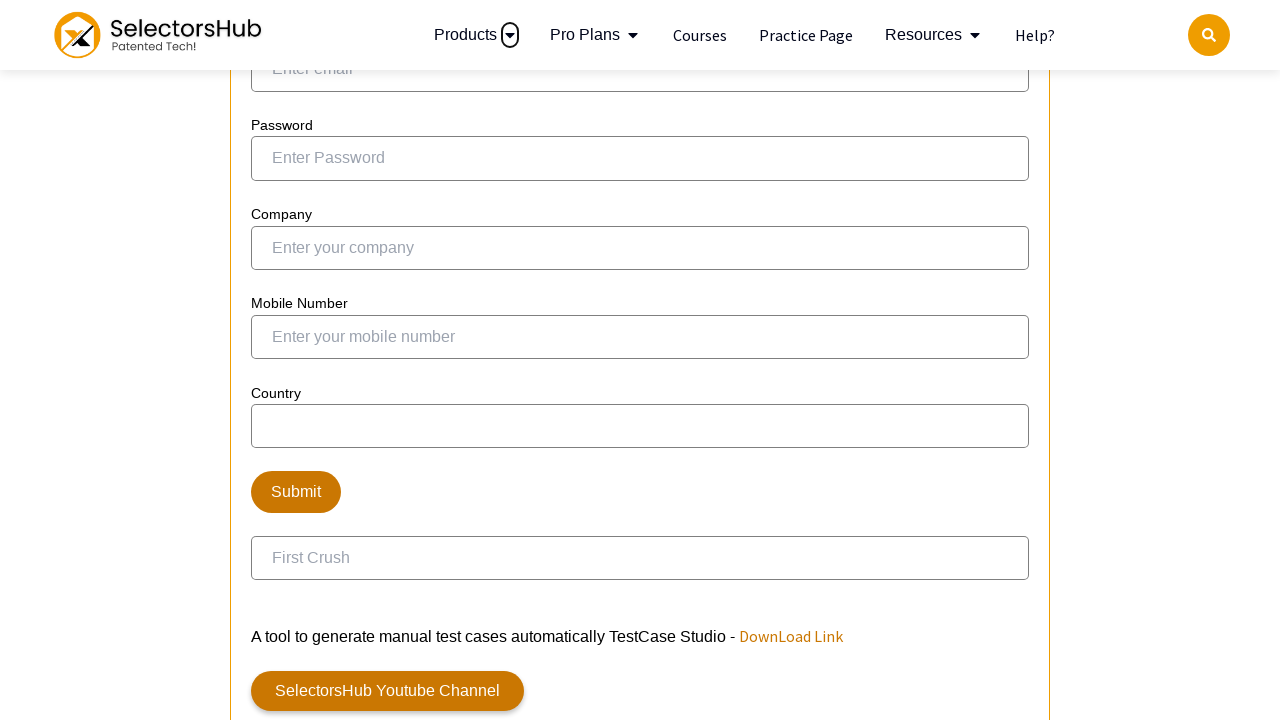

Retrieved document title: Xpath Practice Page | Shadow dom, nested shadow dom, iframe, nested iframe and more complex automation scenarios.
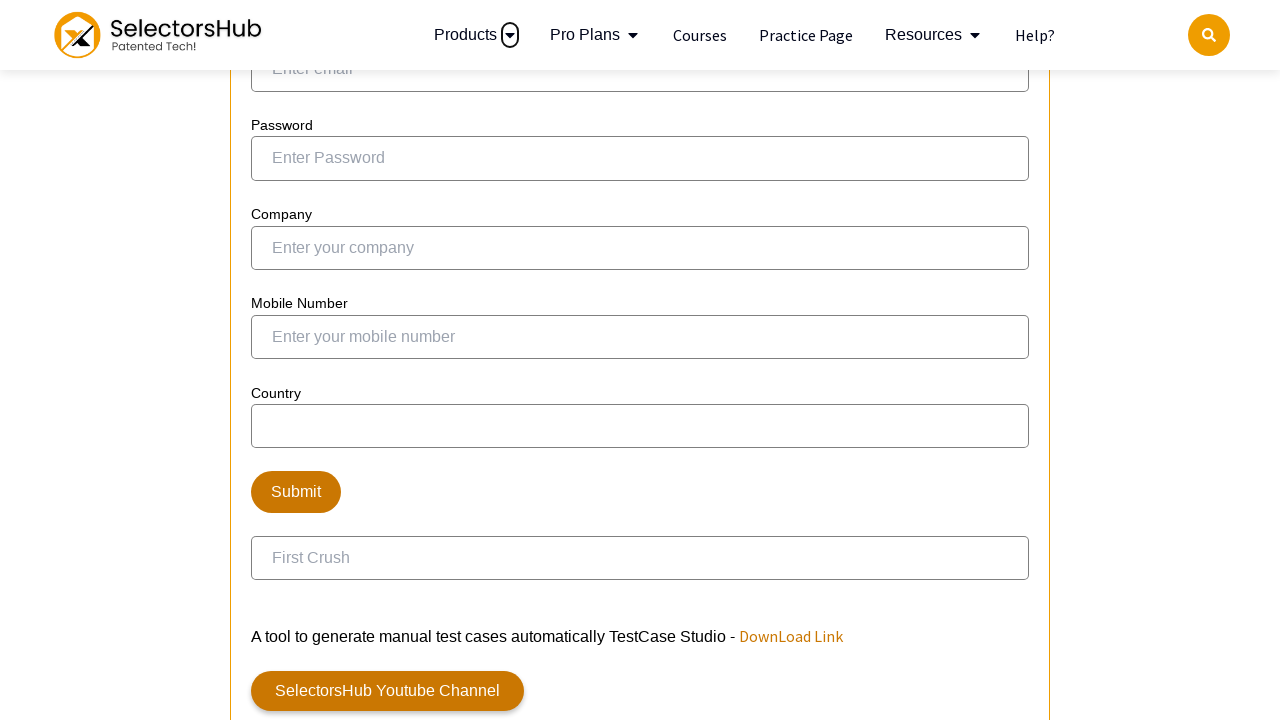

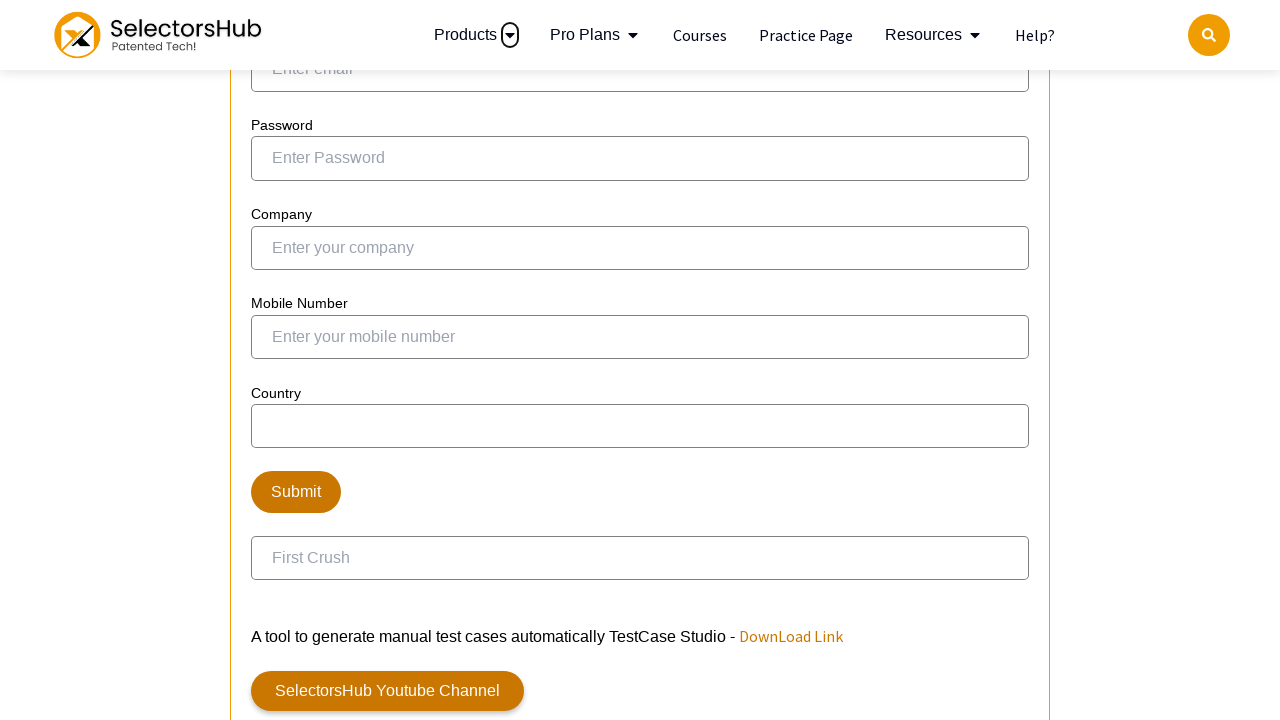